Tests the search functionality on an e-commerce website by searching for "for" keyword and verifying the correct number of book results are returned

Starting URL: https://danube-web.shop/

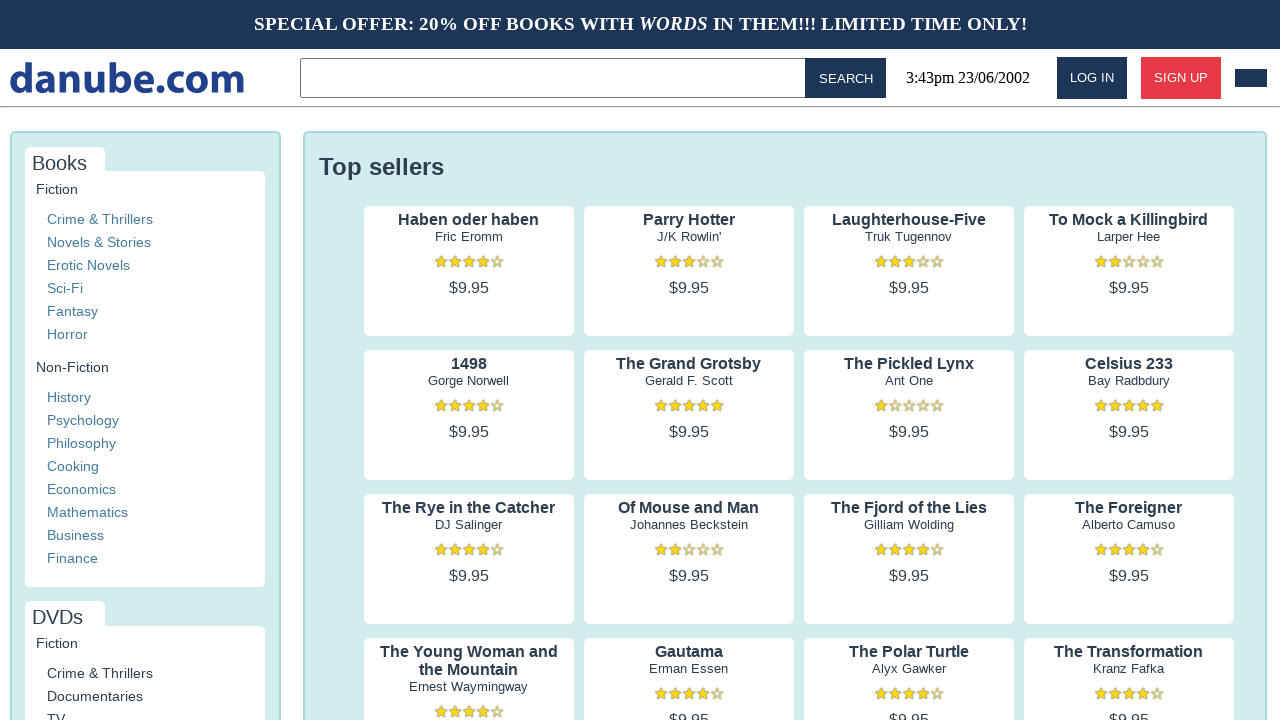

Clicked on the search input field at (556, 78) on .topbar > input
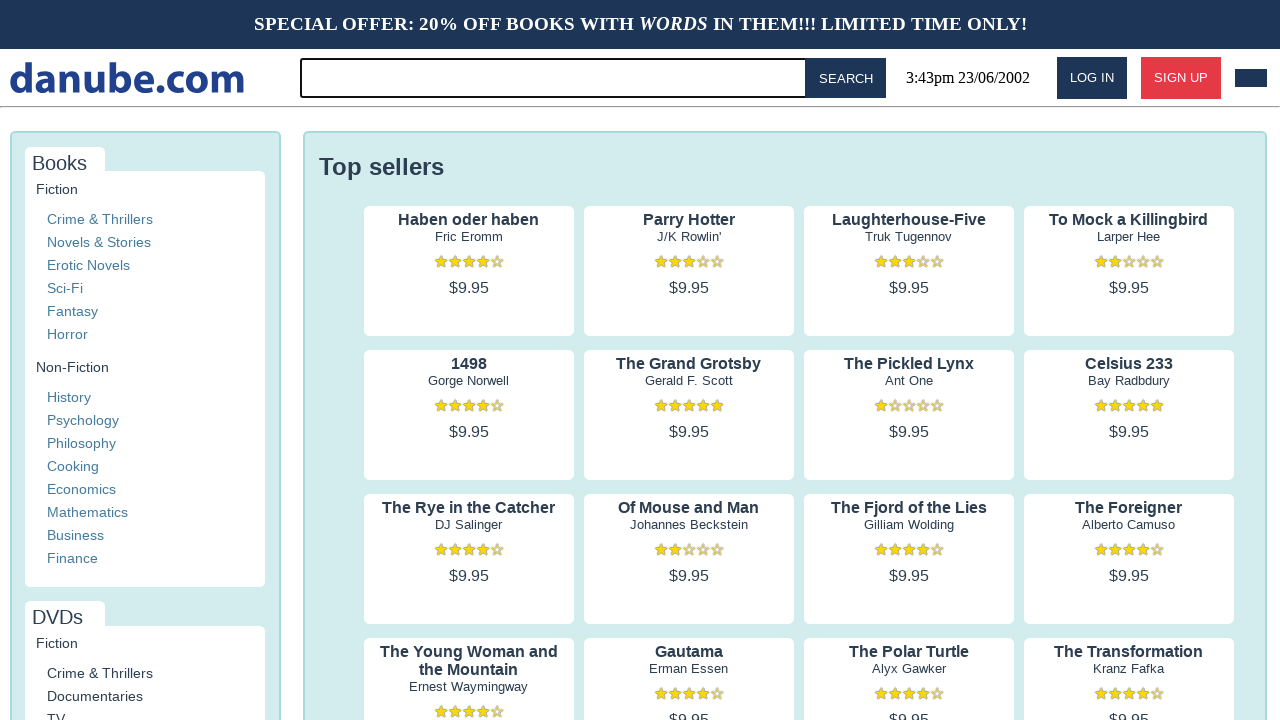

Typed 'for' keyword in search field on .topbar > input
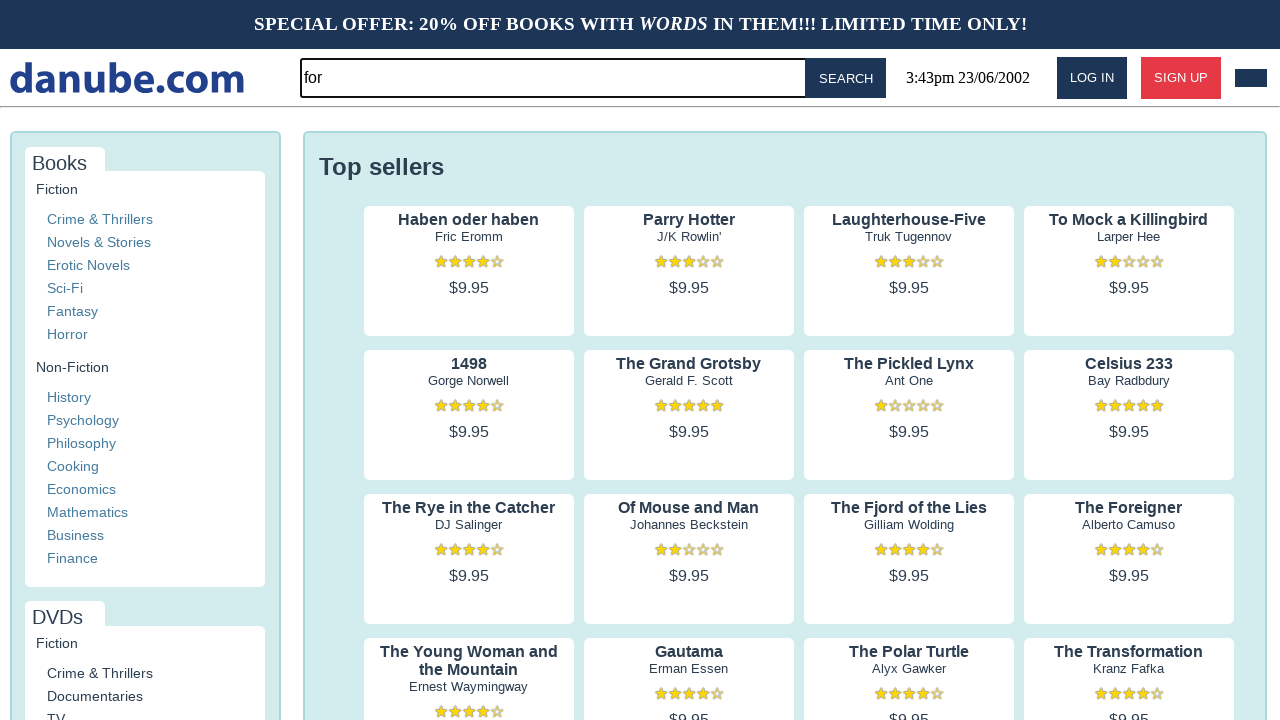

Clicked search button to execute search at (846, 78) on #button-search
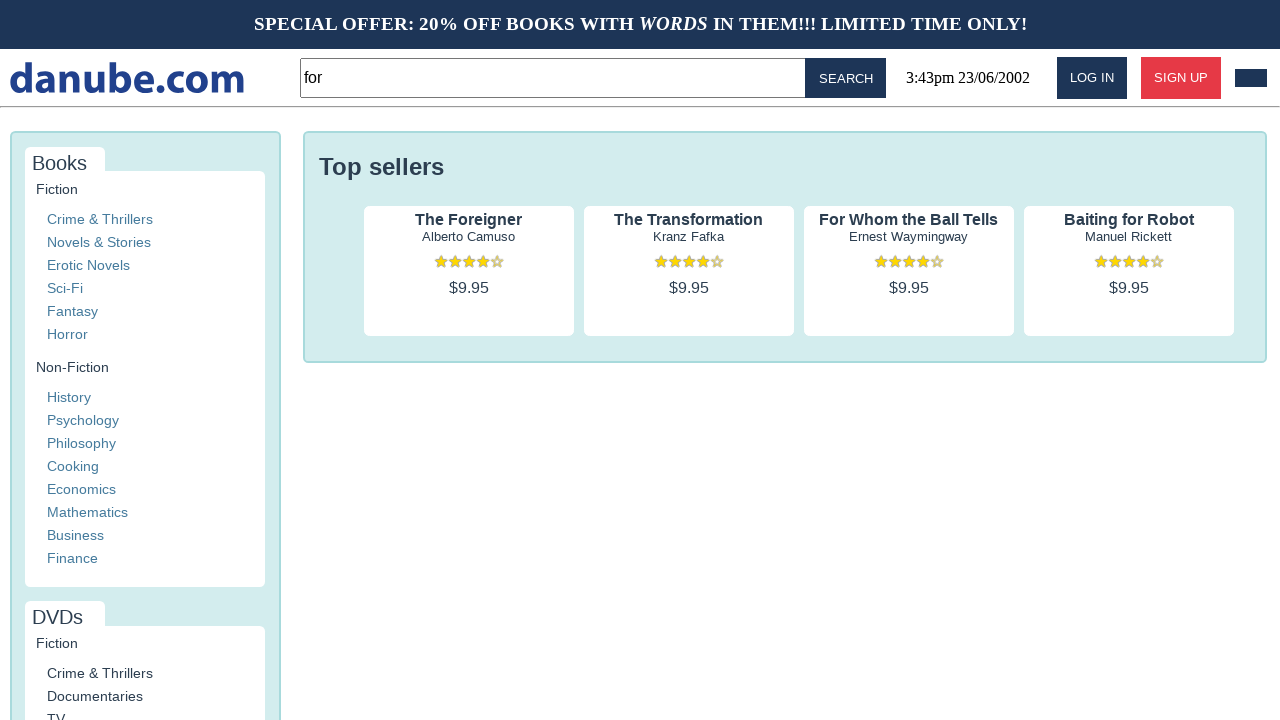

Waited for first search result to load
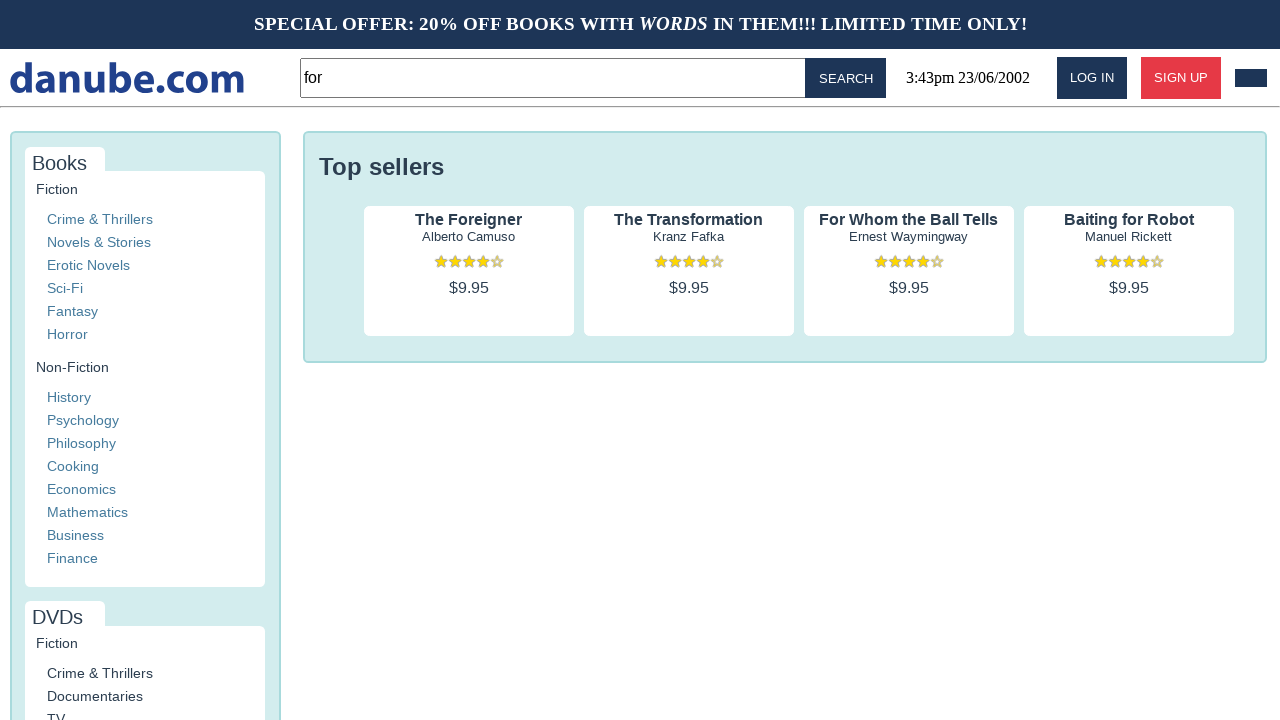

Verified search results are displayed with correct number of book results
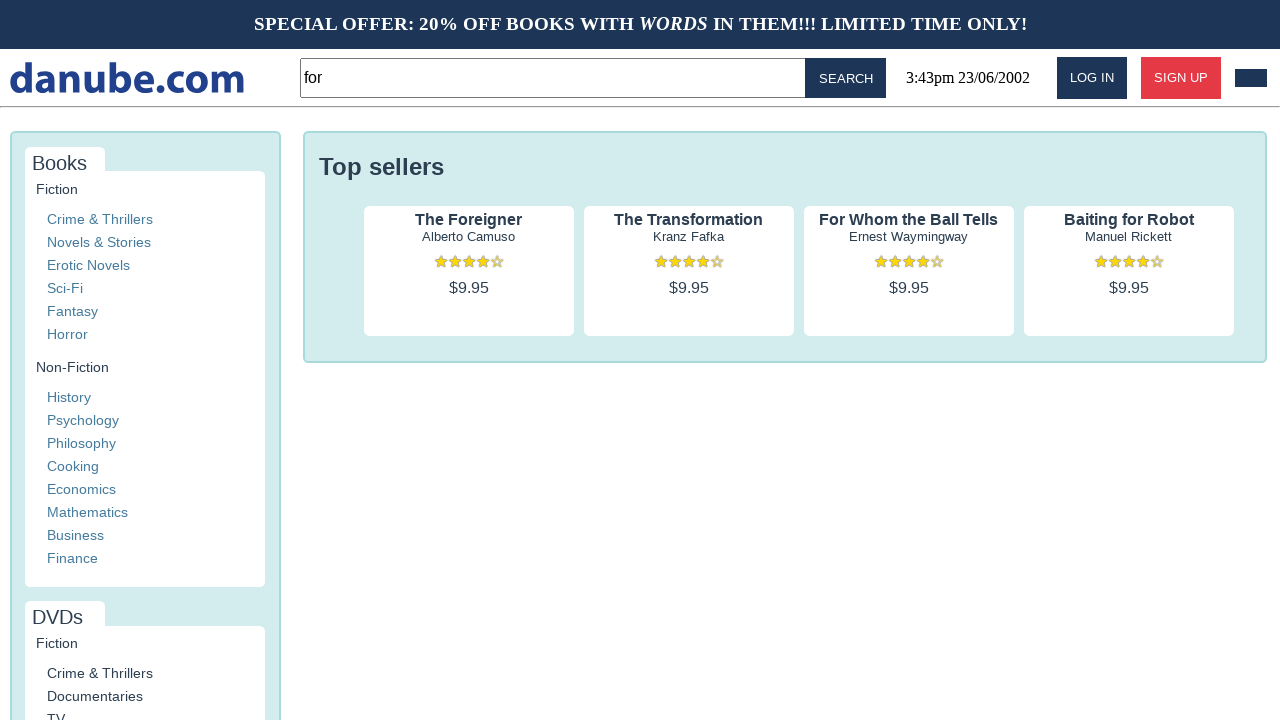

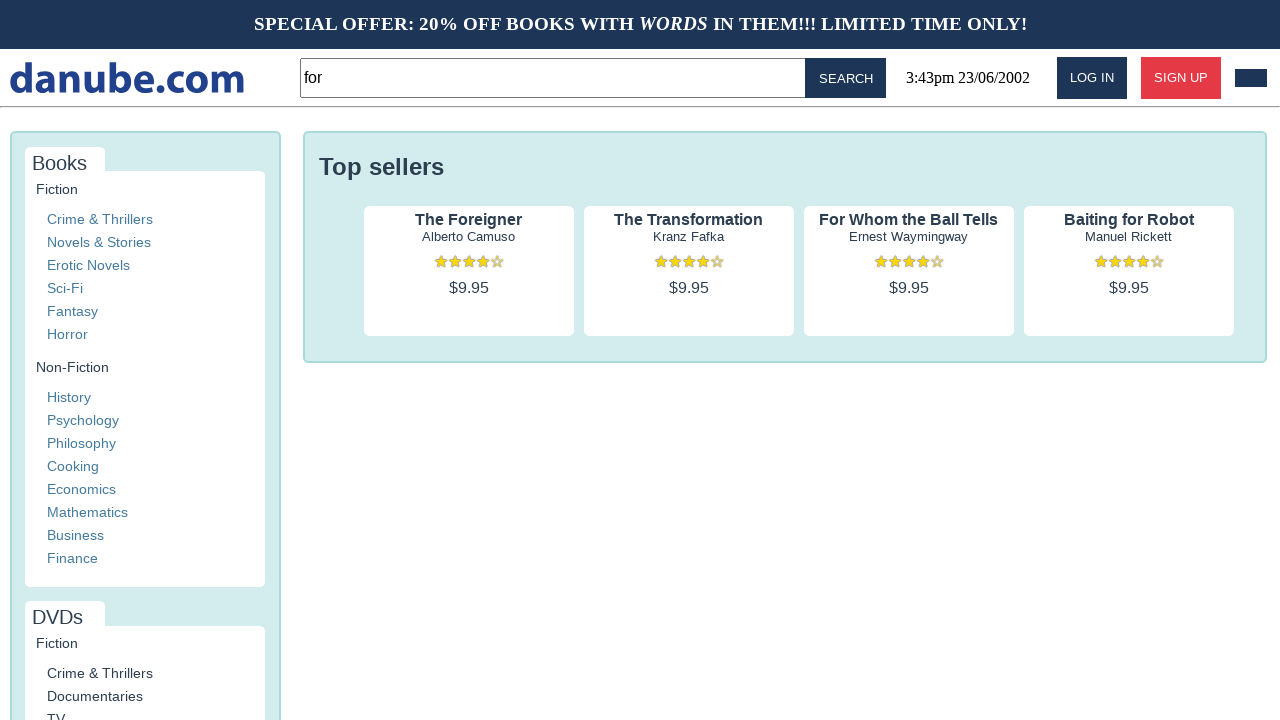